Tests page scrolling functionality and interaction with a fixed-header table element by scrolling the page and then scrolling within the table container.

Starting URL: https://rahulshettyacademy.com/AutomationPractice/

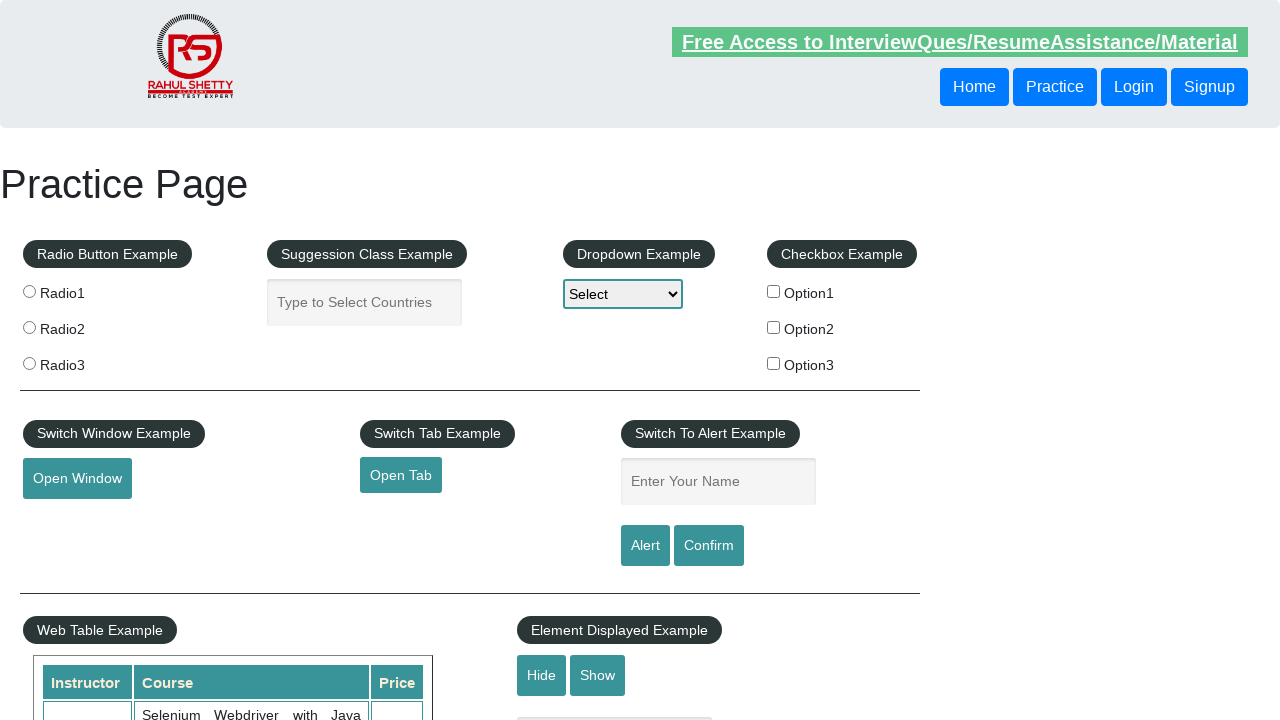

Scrolled page down by 500 pixels
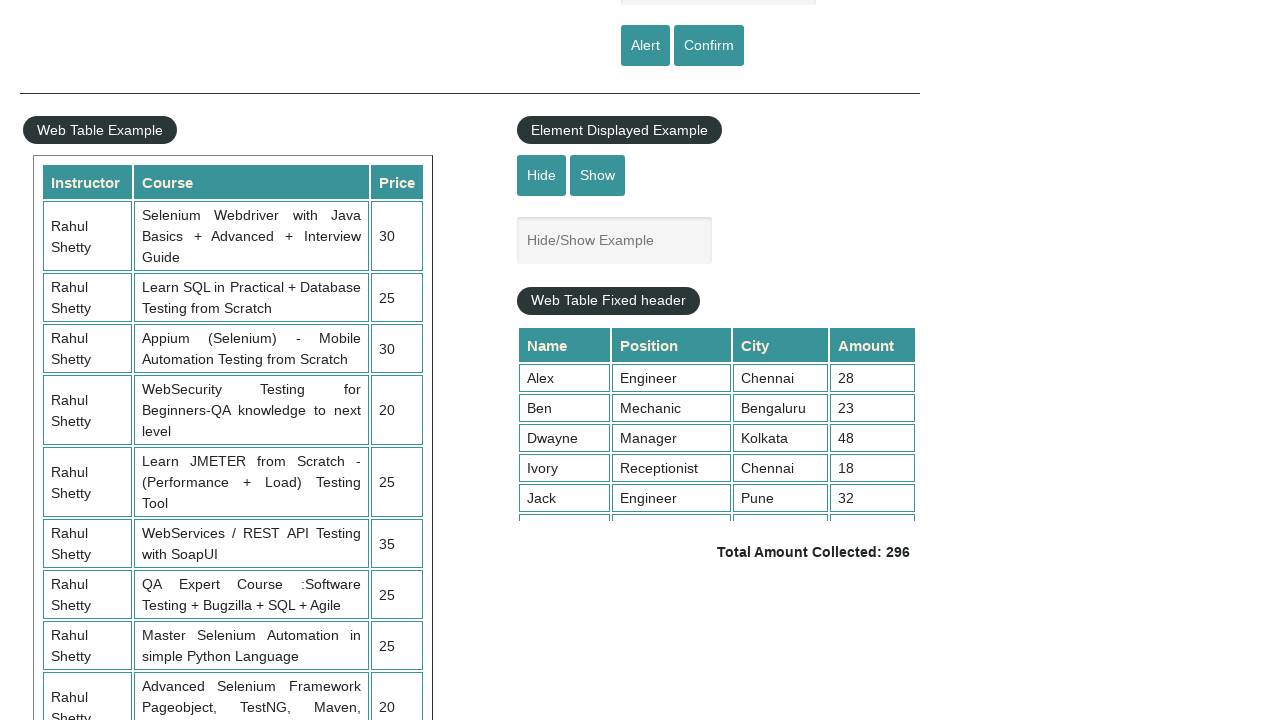

Waited 1 second for scroll animation to complete
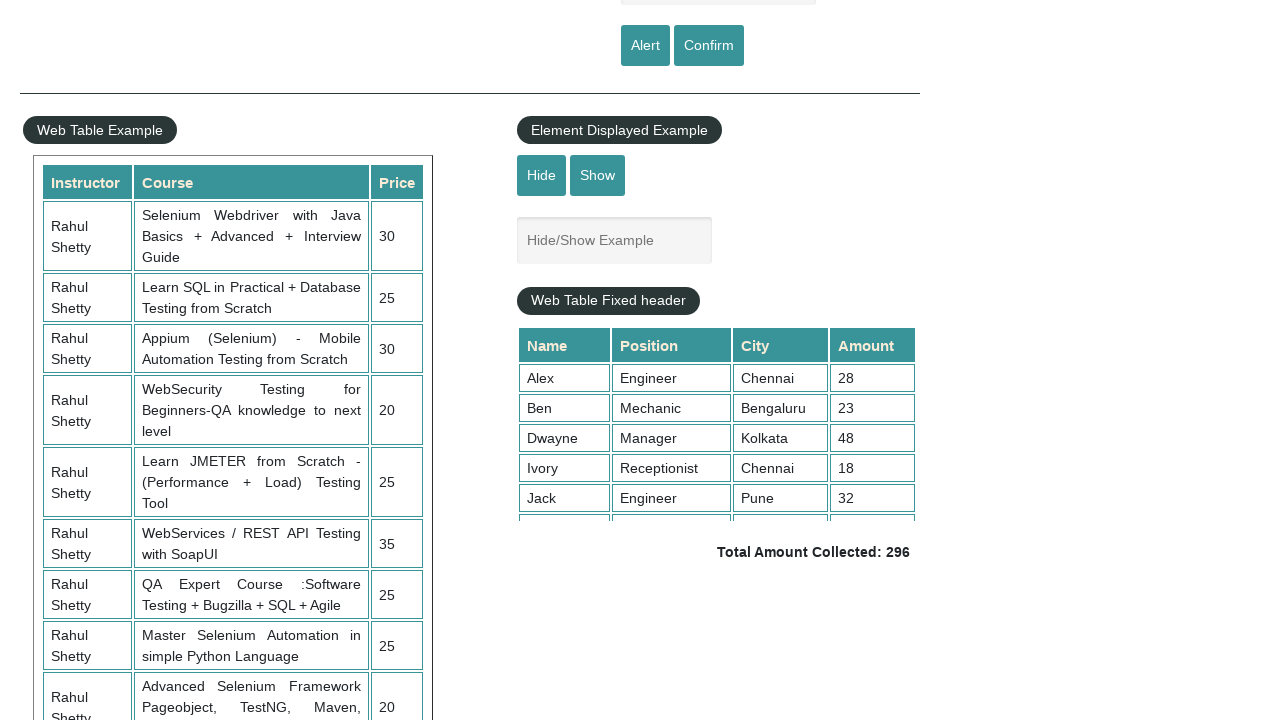

Scrolled fixed-header table container to top position 9000
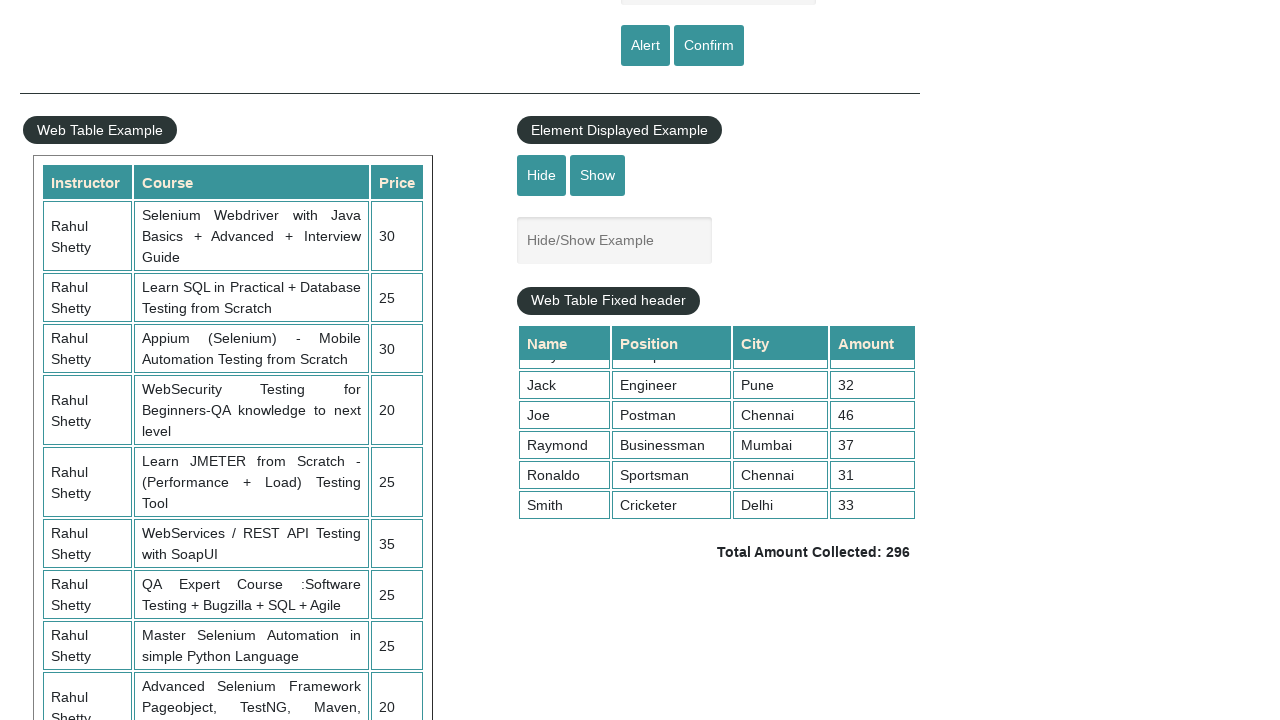

Table rows in fixed-header container became visible
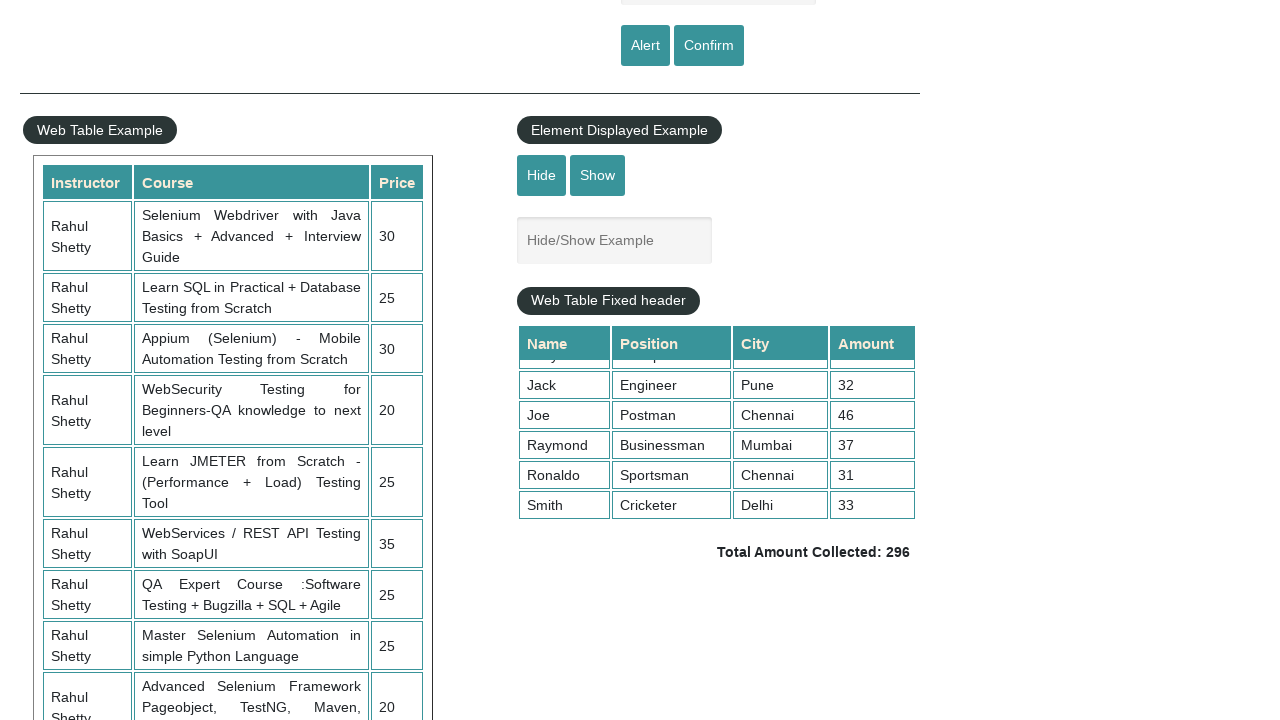

Verified first table cell in 4th column is accessible
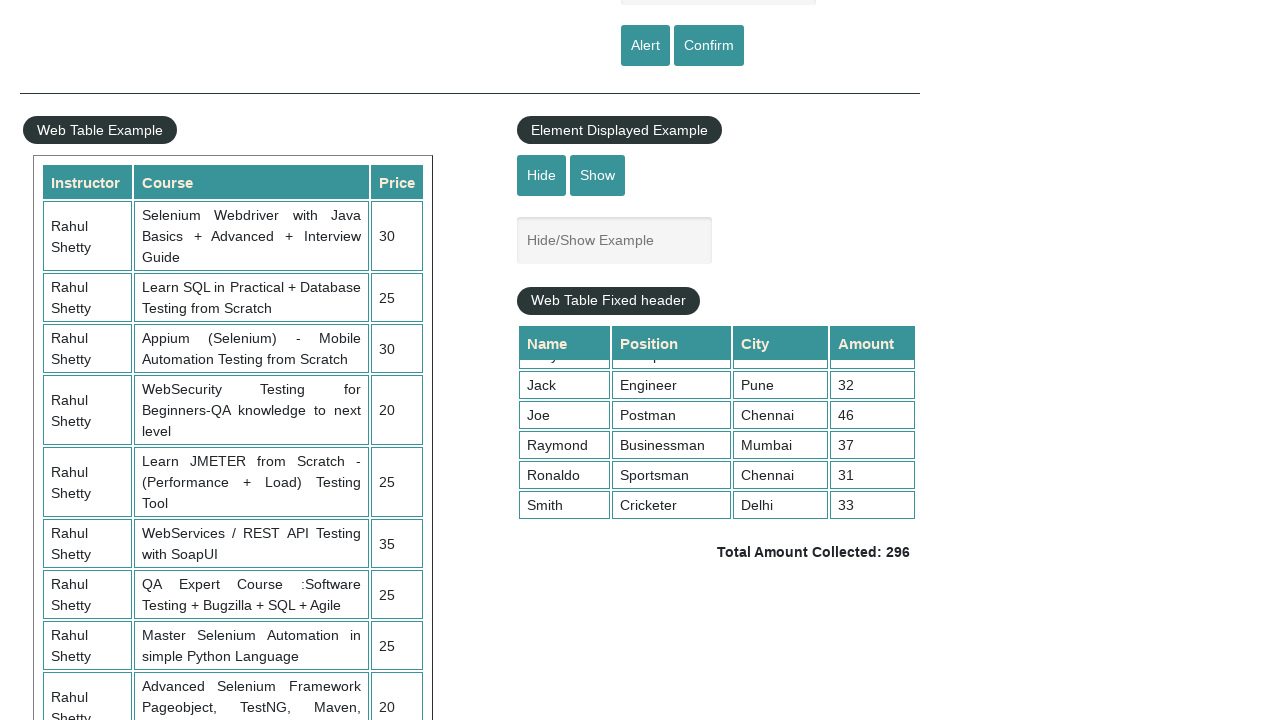

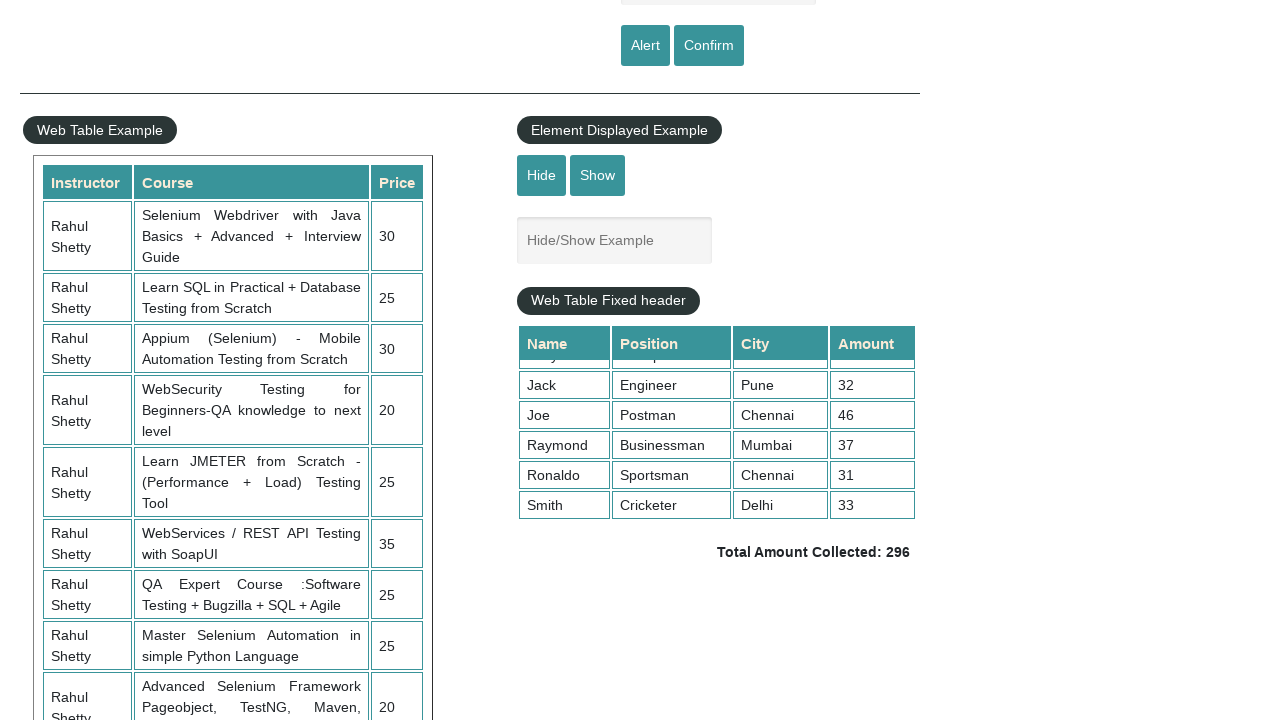